Tests a verification button by clicking it and checking for a success message

Starting URL: http://suninjuly.github.io/wait1.html

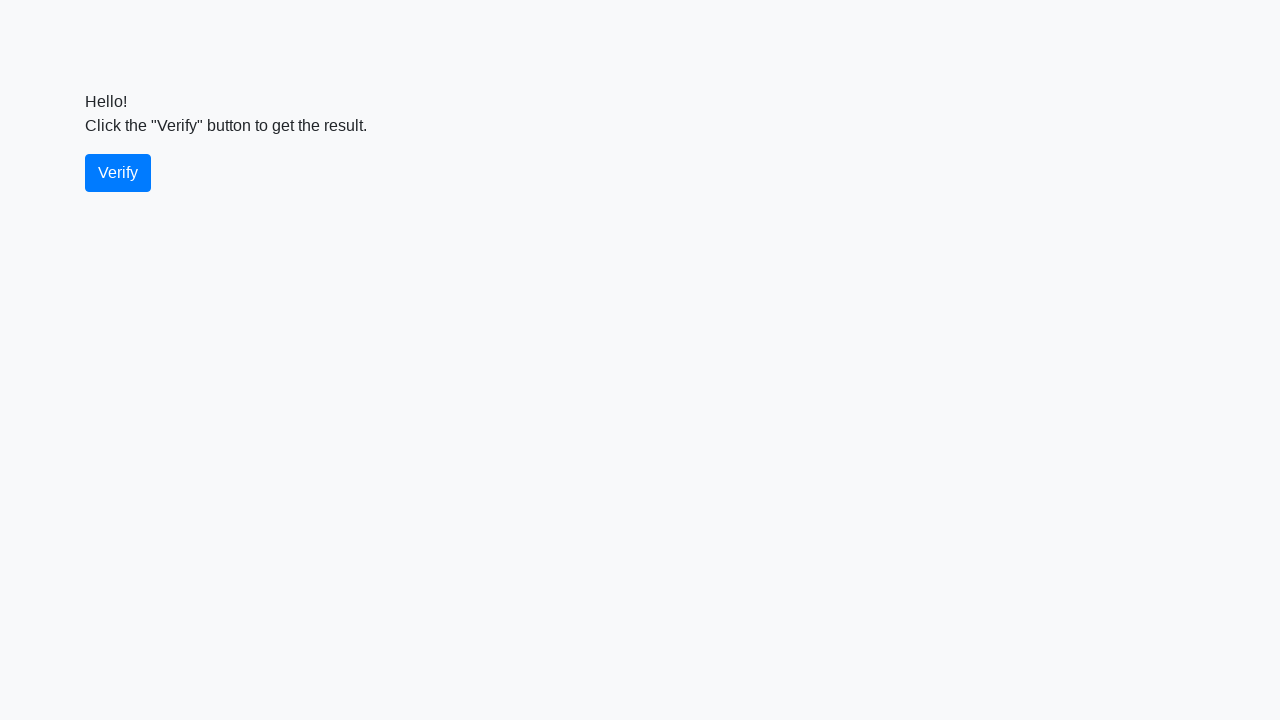

Clicked the verify button at (118, 173) on #verify
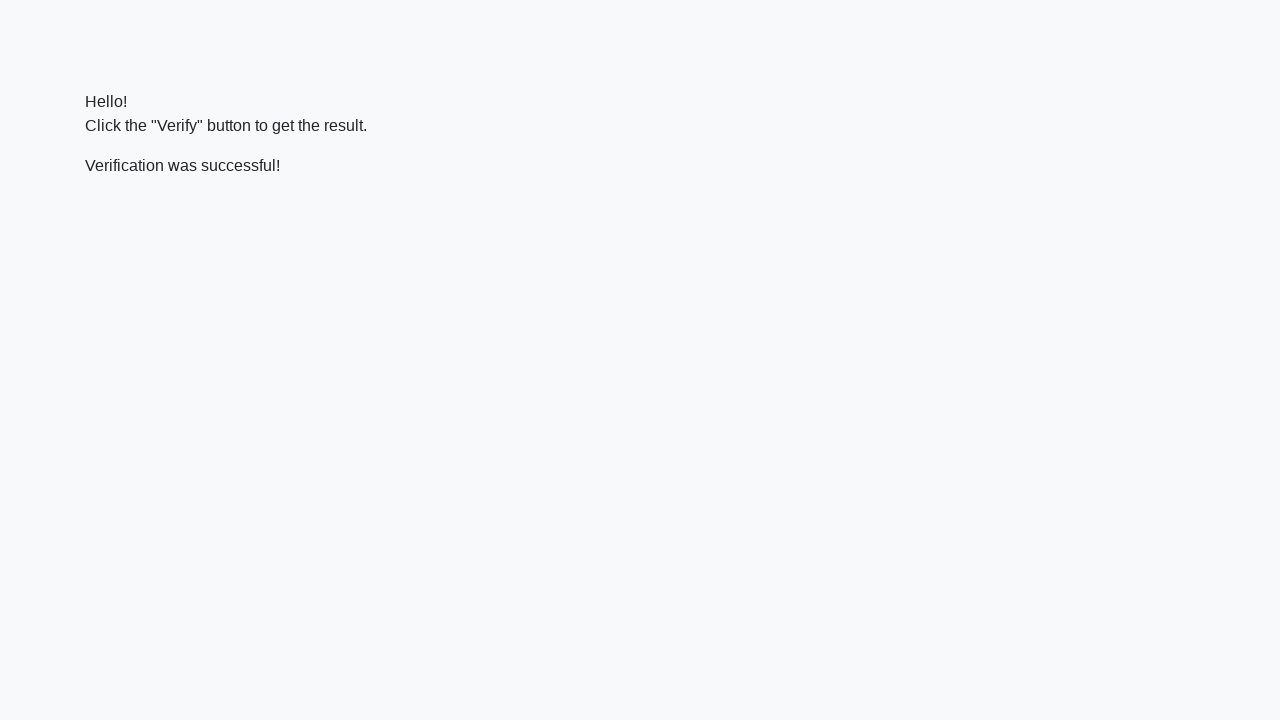

Verification message element loaded
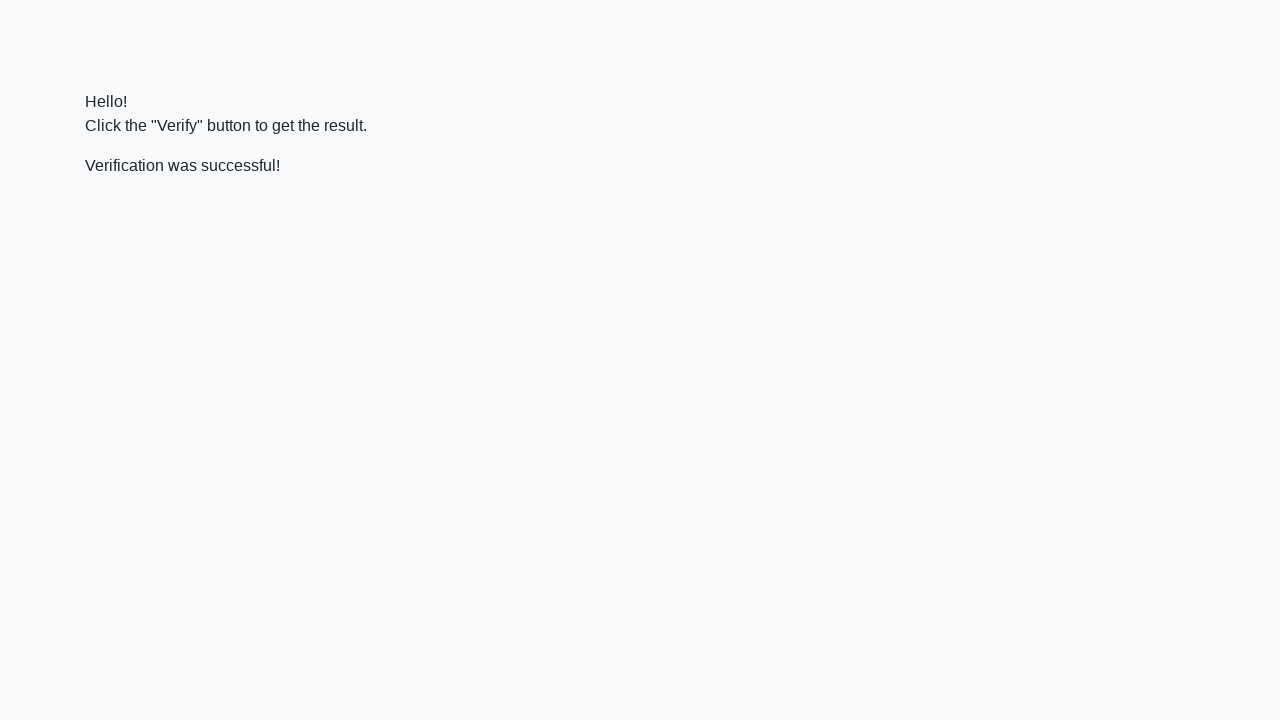

Verified that 'successful' text is present in verification message
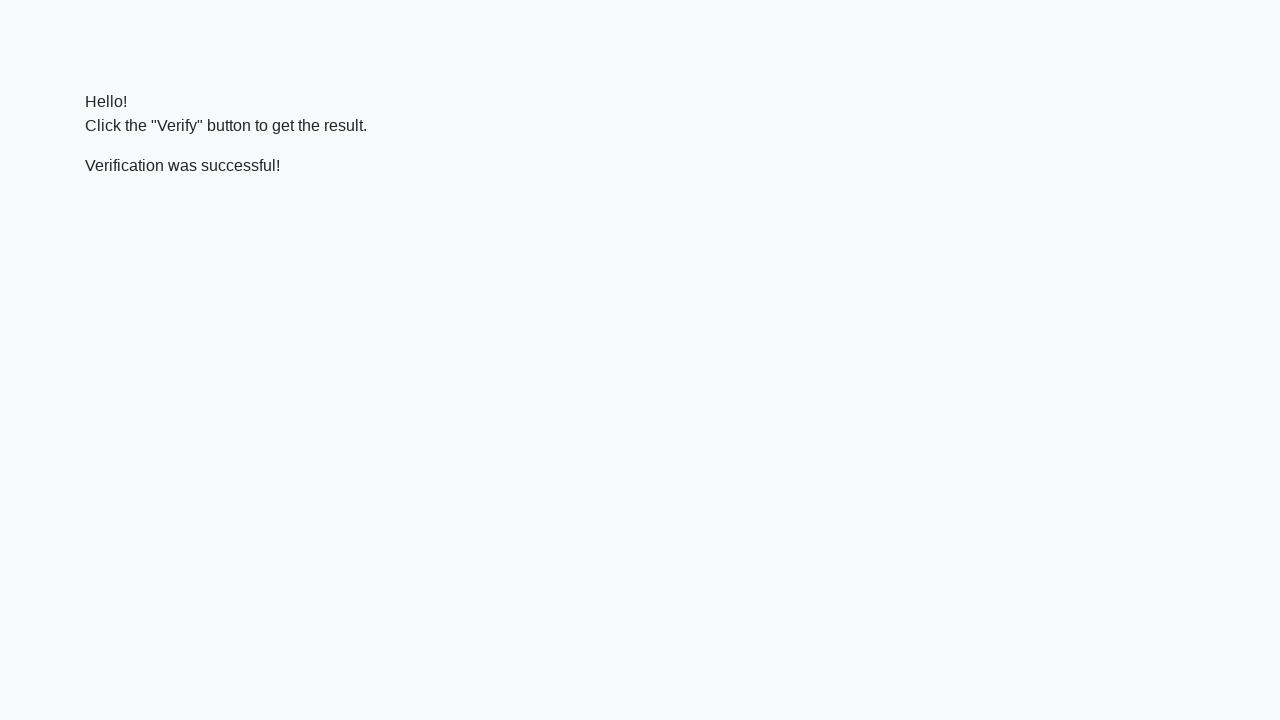

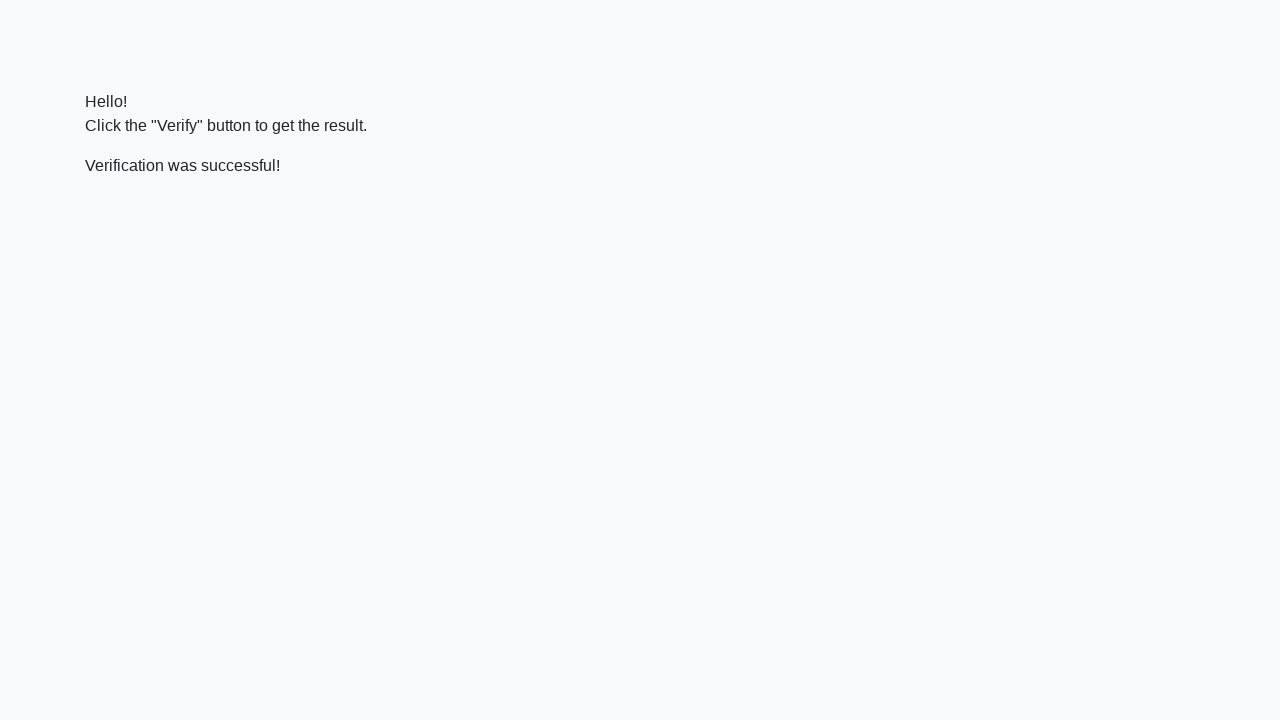